Tests clicking button 2 in the nested dropdown button group

Starting URL: https://formy-project.herokuapp.com/buttons

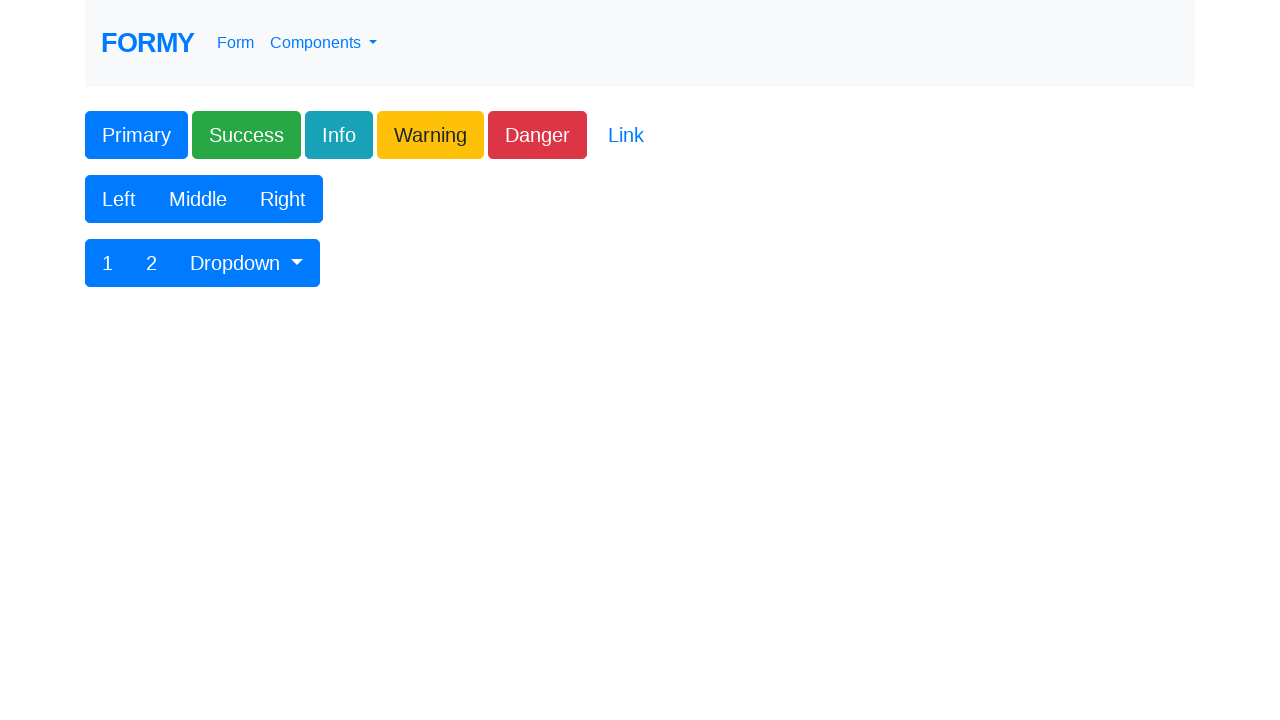

Navigated to Formy buttons page
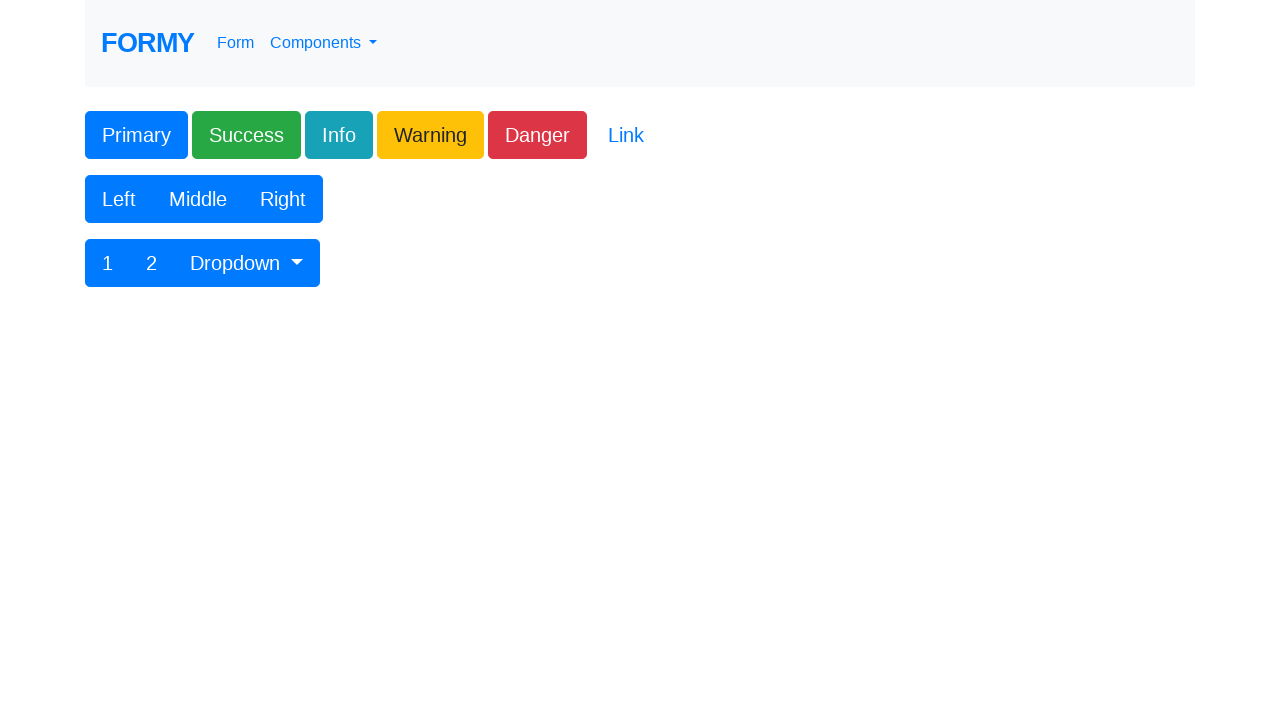

Clicked button 2 in the nested dropdown button group at (152, 263) on xpath=//div[contains(@aria-label, 'Button group with nested dropdown')]//button[
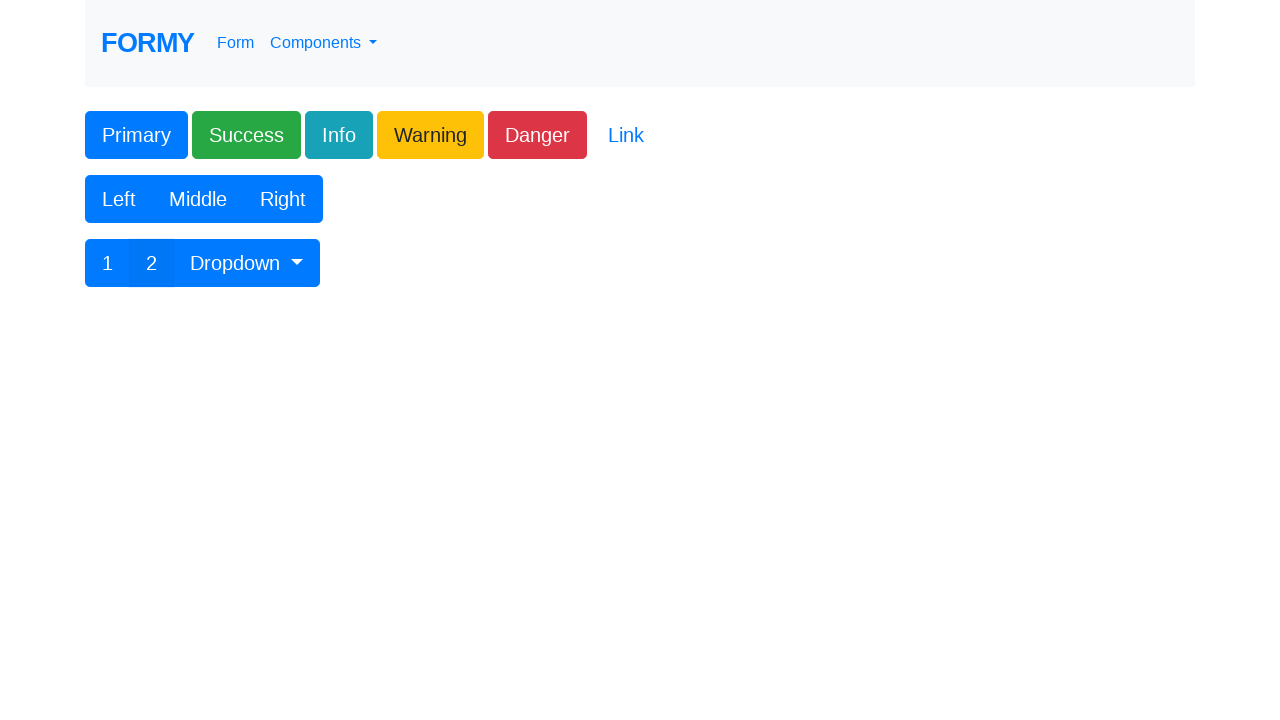

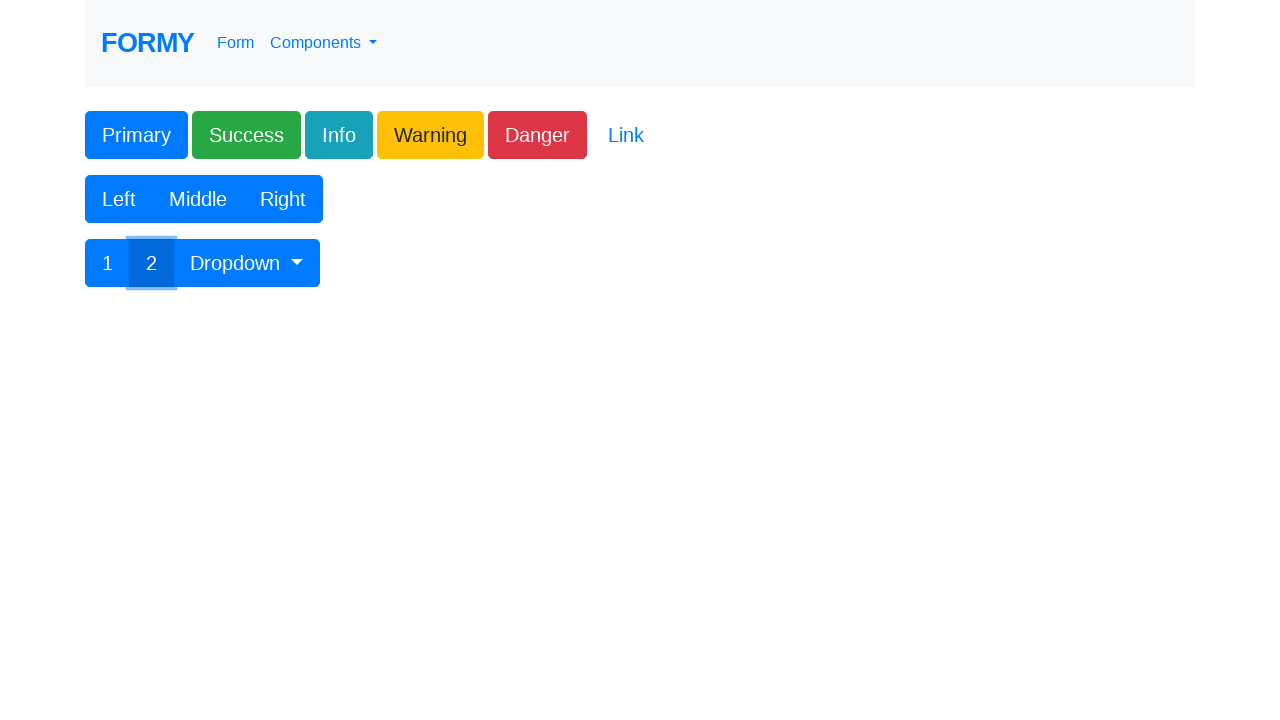